Tests the free trial form by filling in a name field and clicking the submit button to request a free trial

Starting URL: https://www.orangehrm.com/en/30-day-free-trial

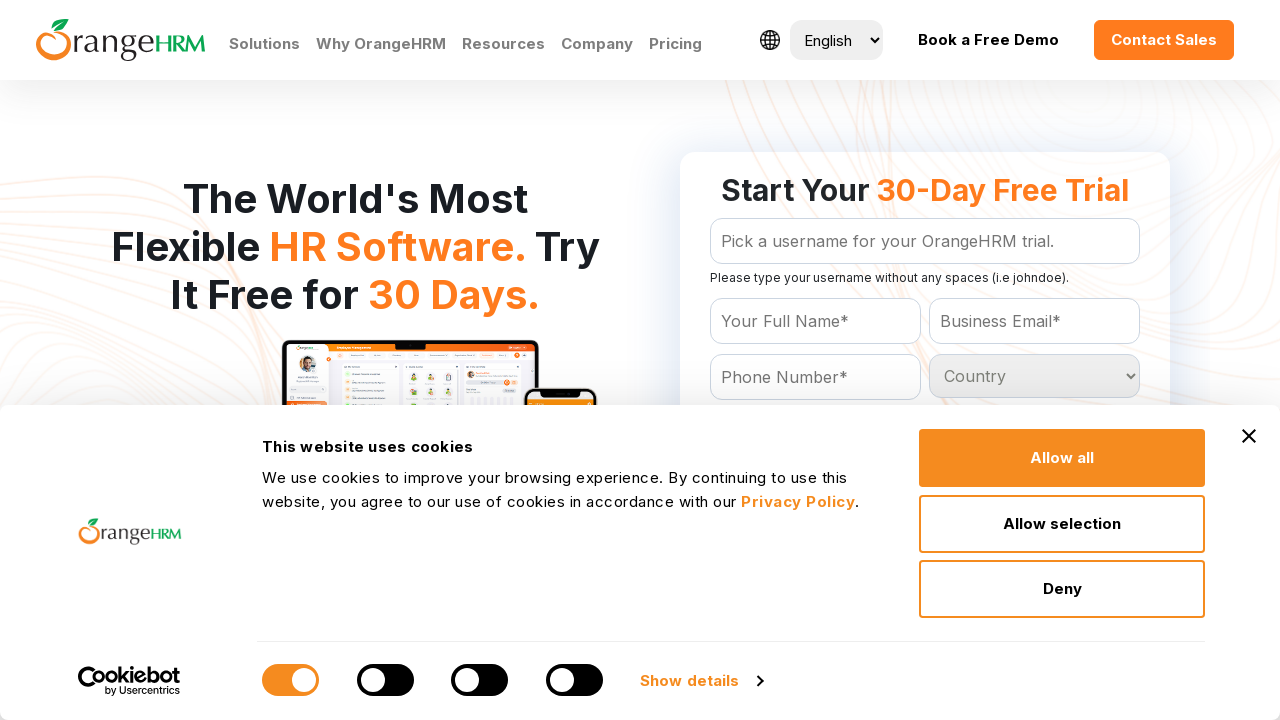

Navigated to OrangeHRM 30-day free trial page
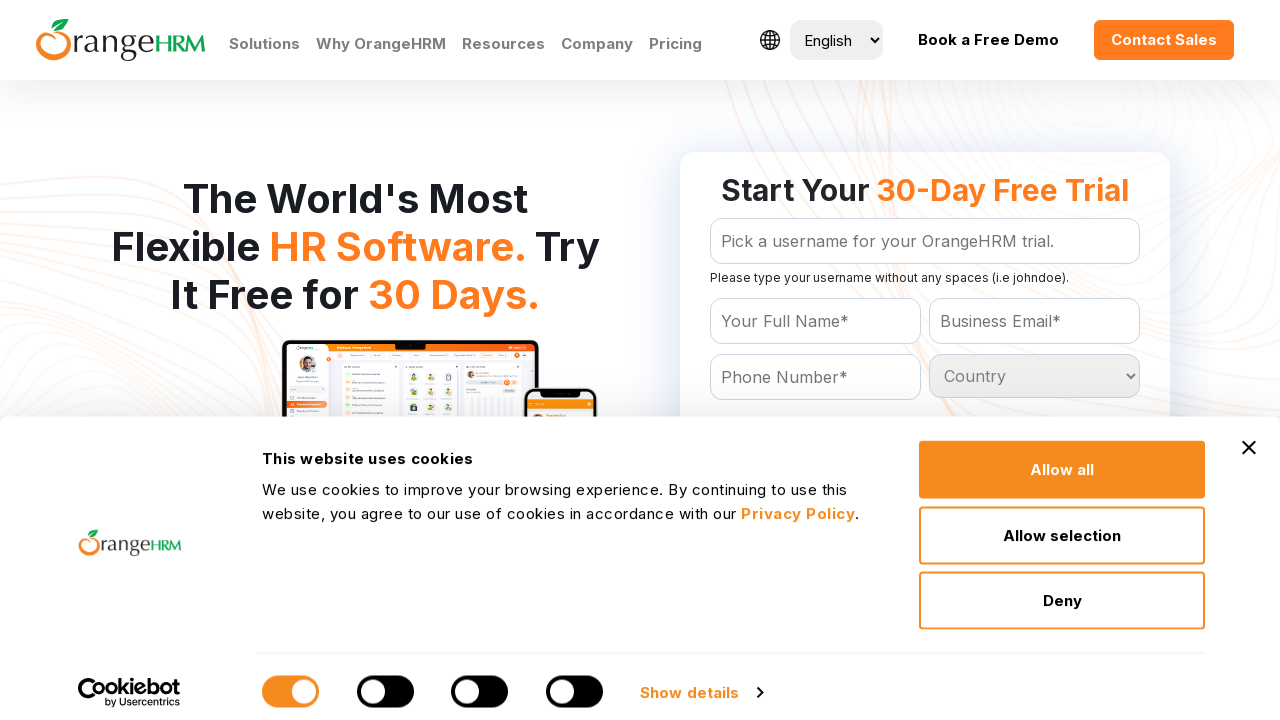

Filled name field with 'John' on form#Form_getForm >> #Form_getForm_Name
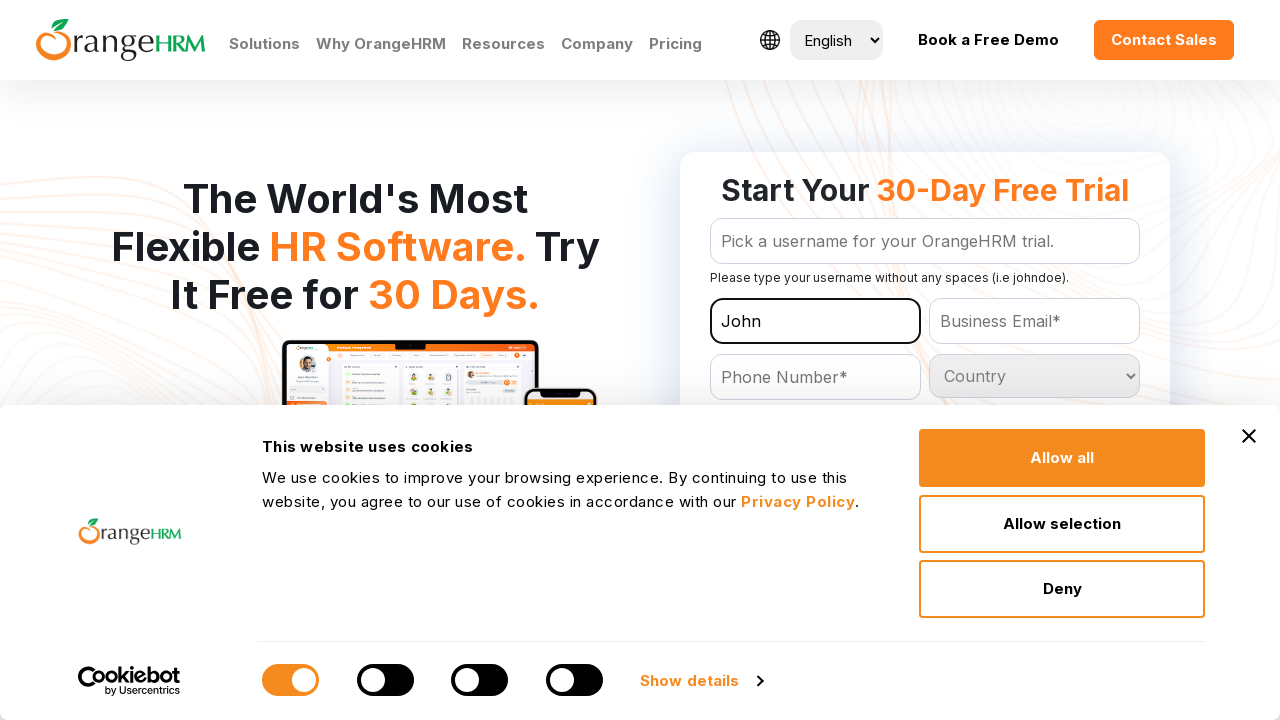

Clicked 'Get Your Free Trial' button to submit the form at (925, 360) on form#Form_getForm >> text=Get Your Free Trial
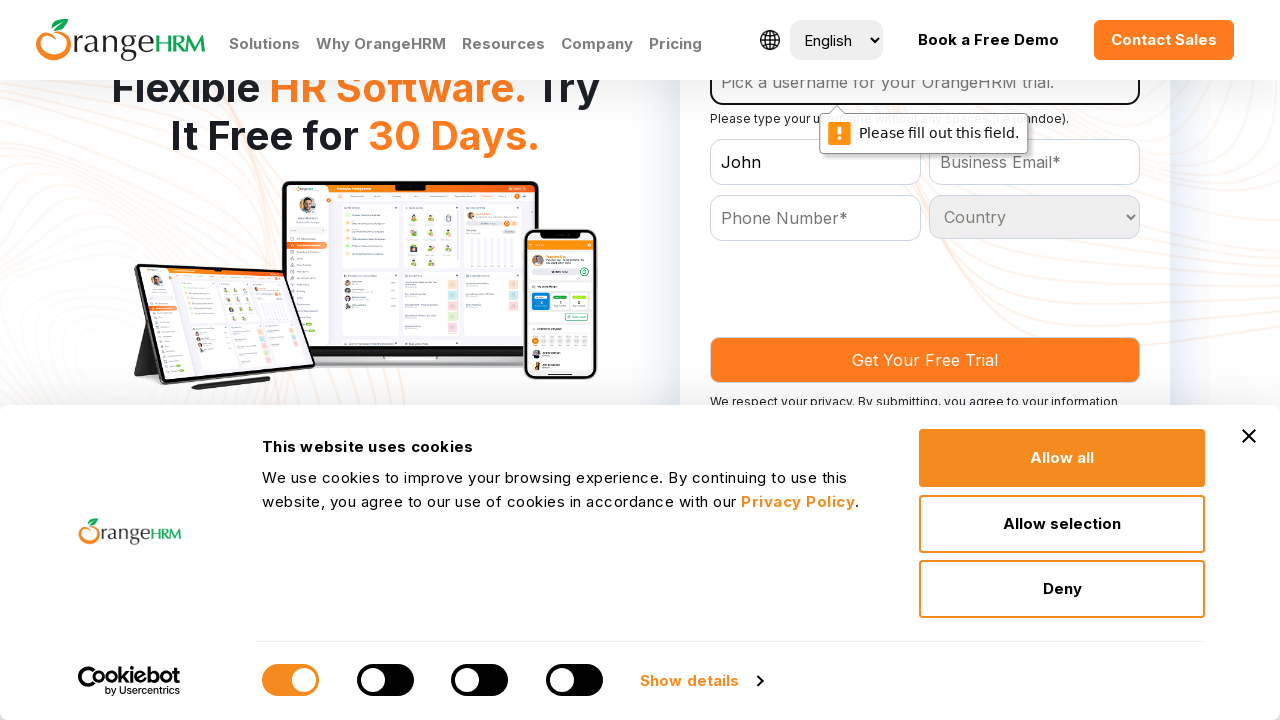

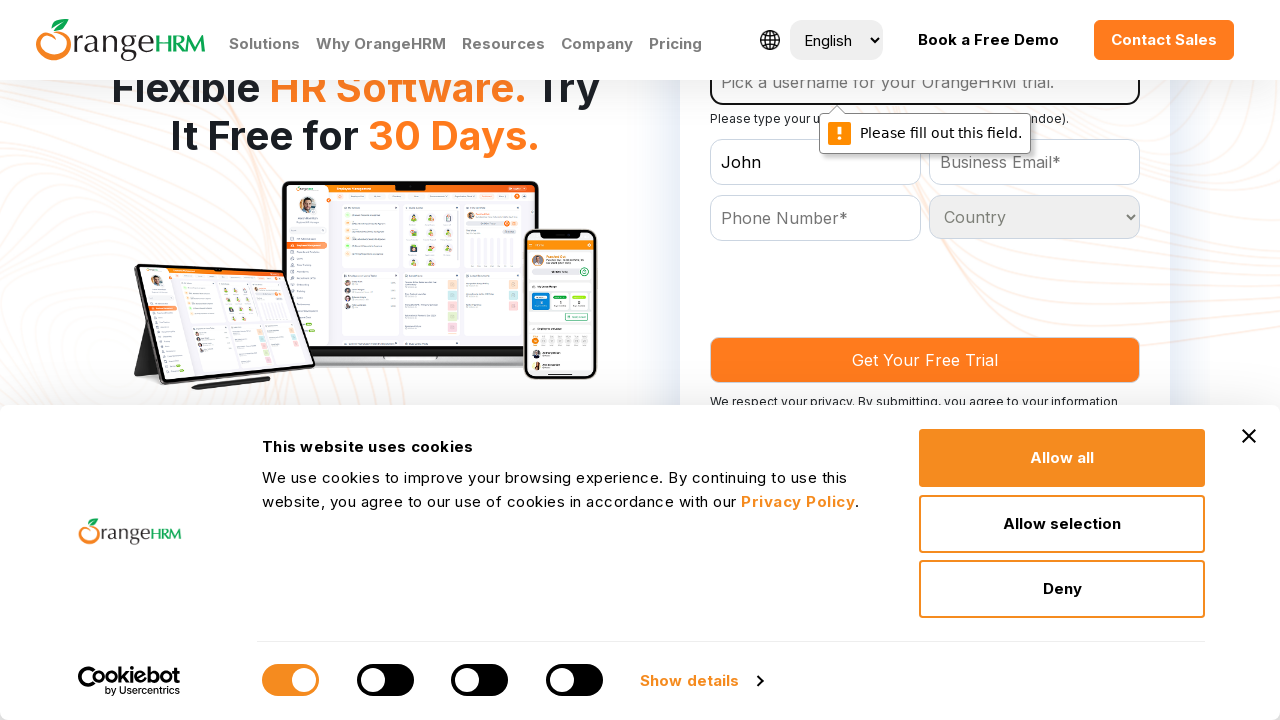